Tests mouse release action after performing click-and-hold and move-to-element operations

Starting URL: https://crossbrowsertesting.github.io/drag-and-drop

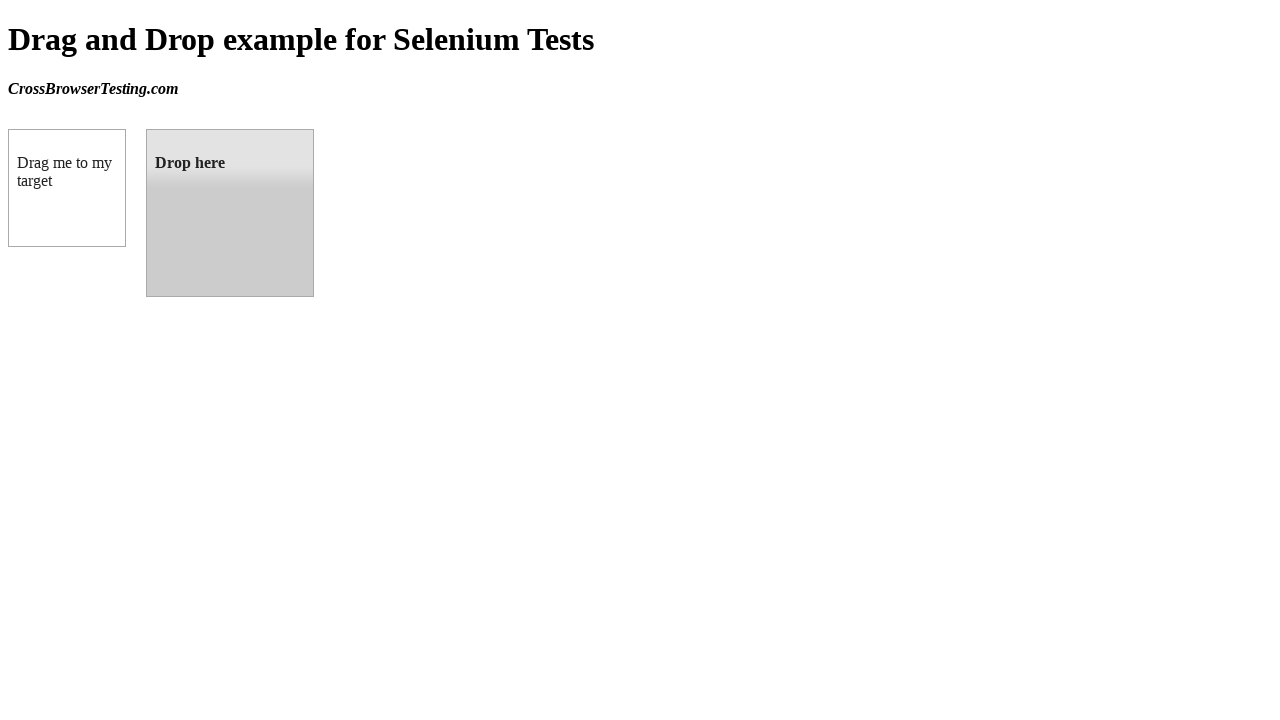

Located source element (box A) with ID 'draggable'
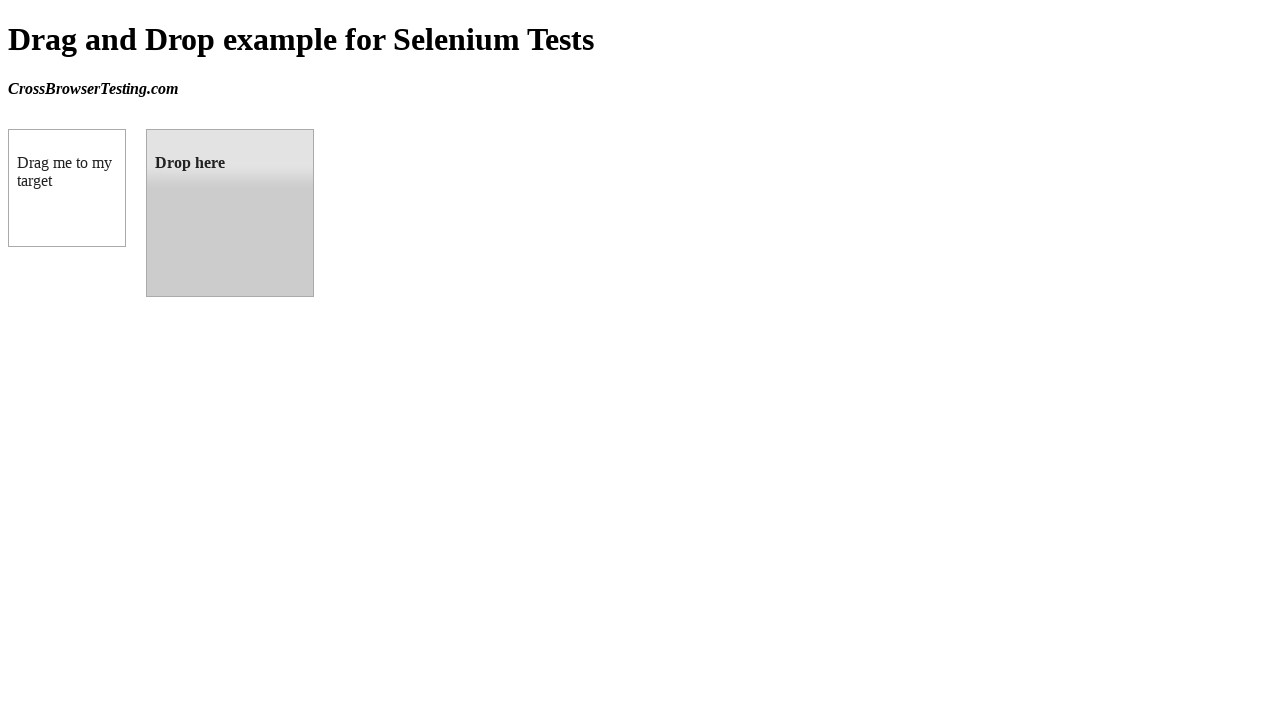

Located target element (box B) with ID 'droppable'
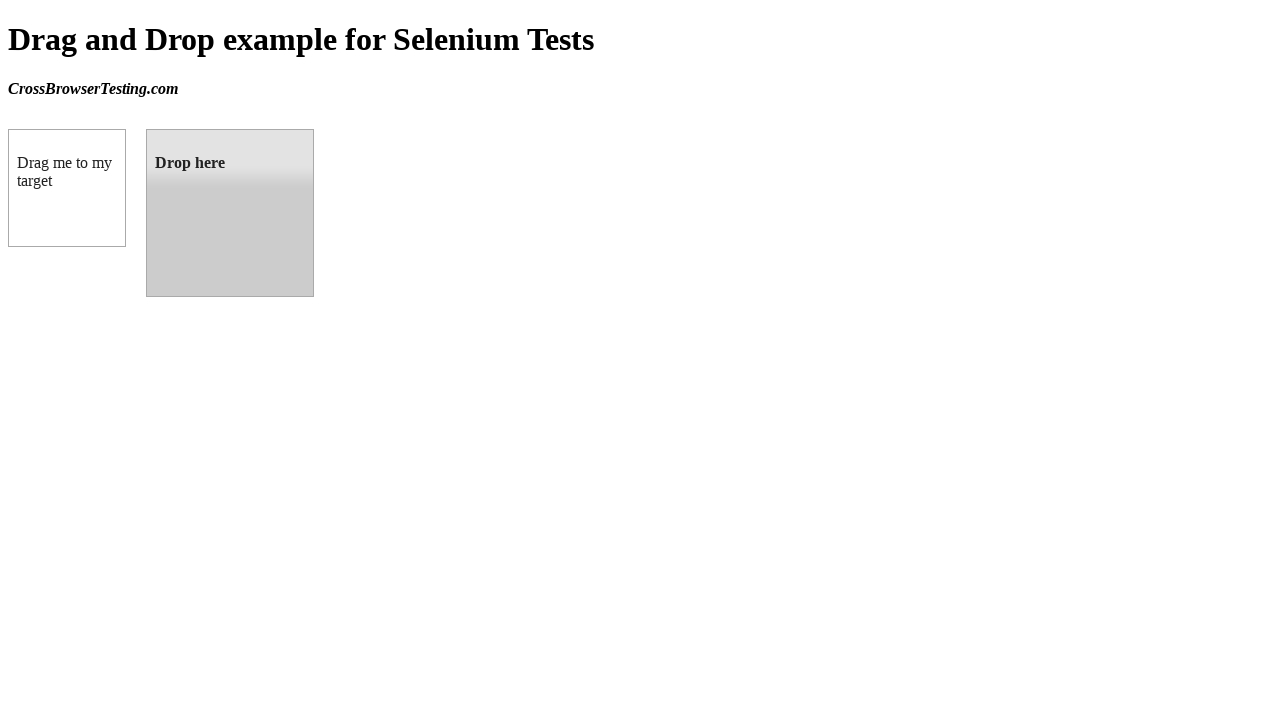

Retrieved bounding box coordinates for source element
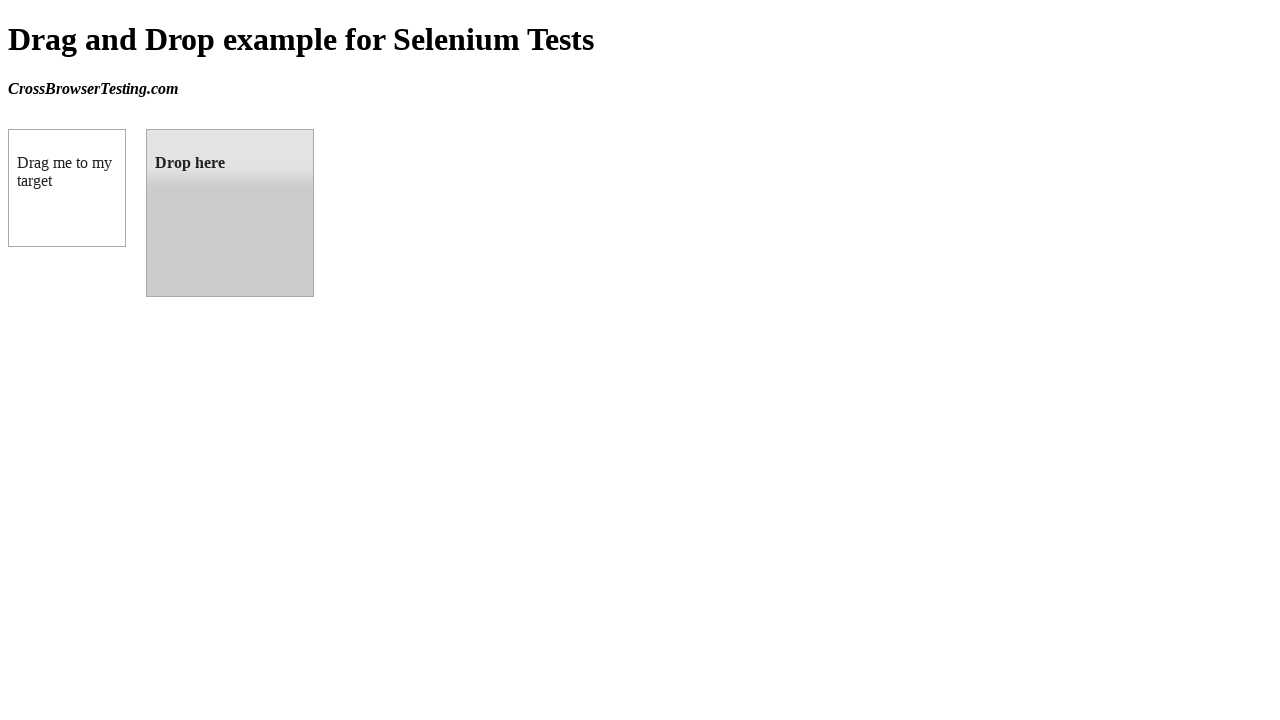

Retrieved bounding box coordinates for target element
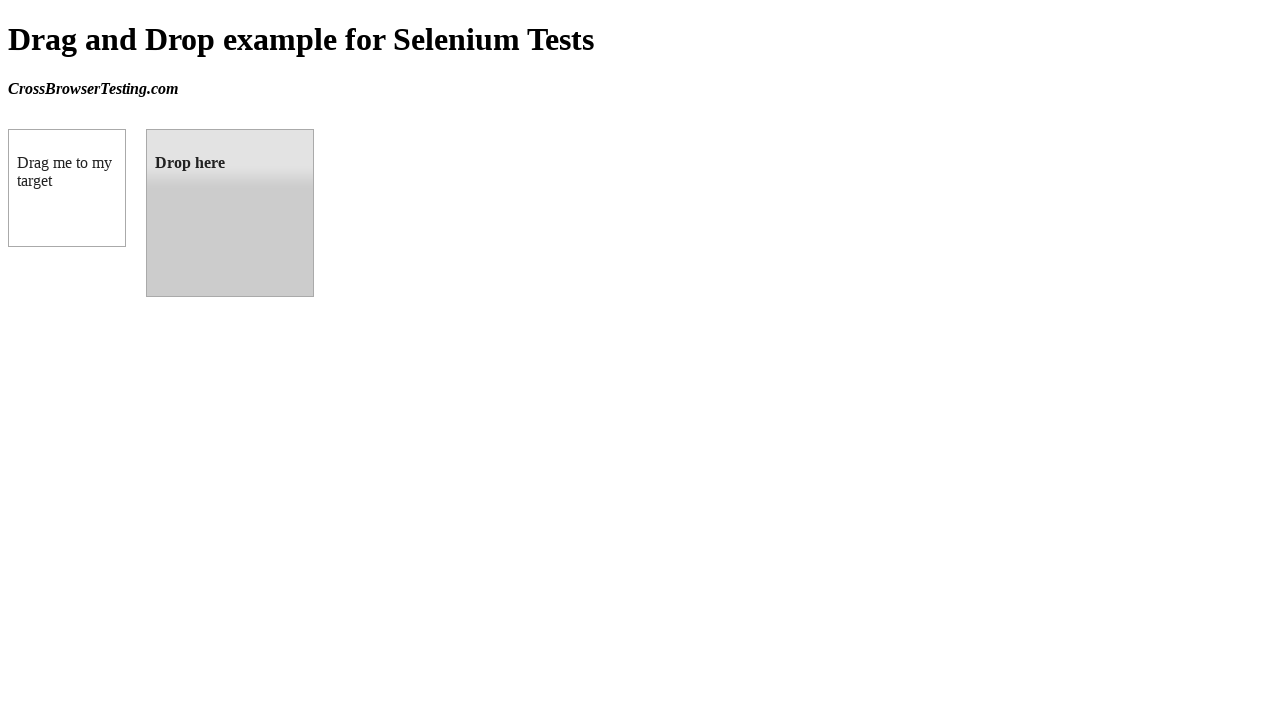

Calculated center positions for both elements
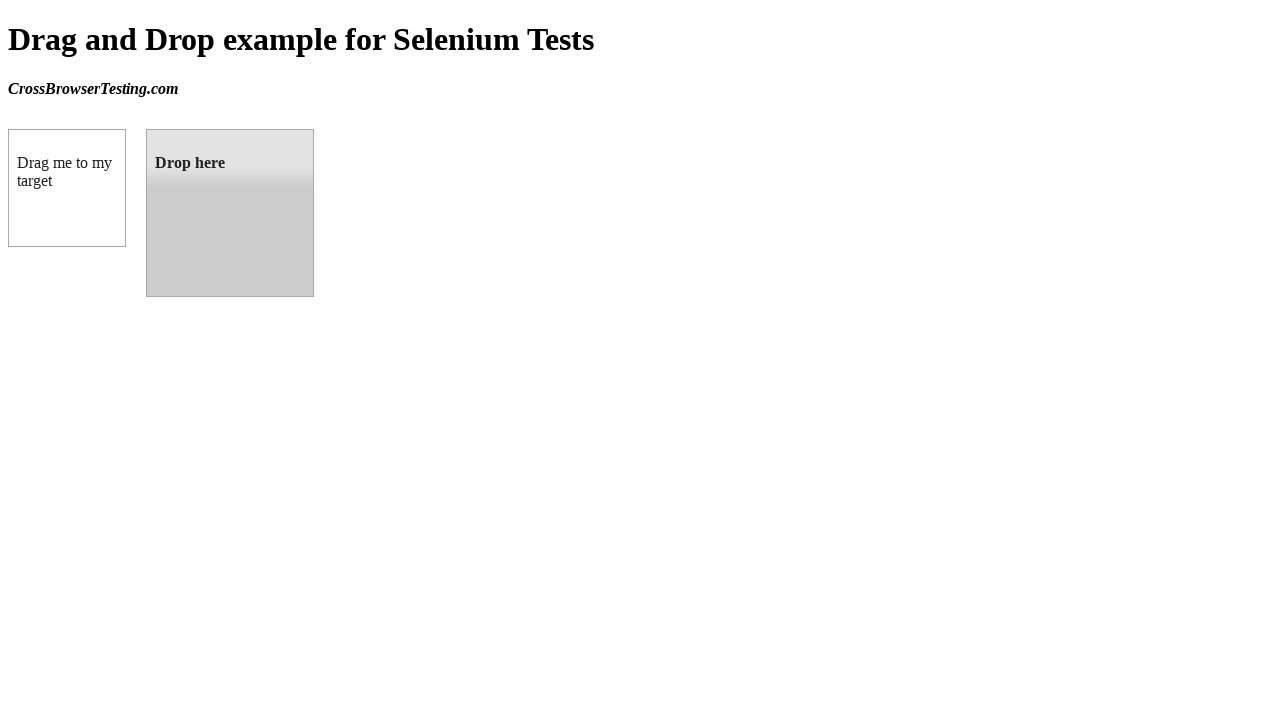

Moved mouse to center of source element (box A) at (67, 188)
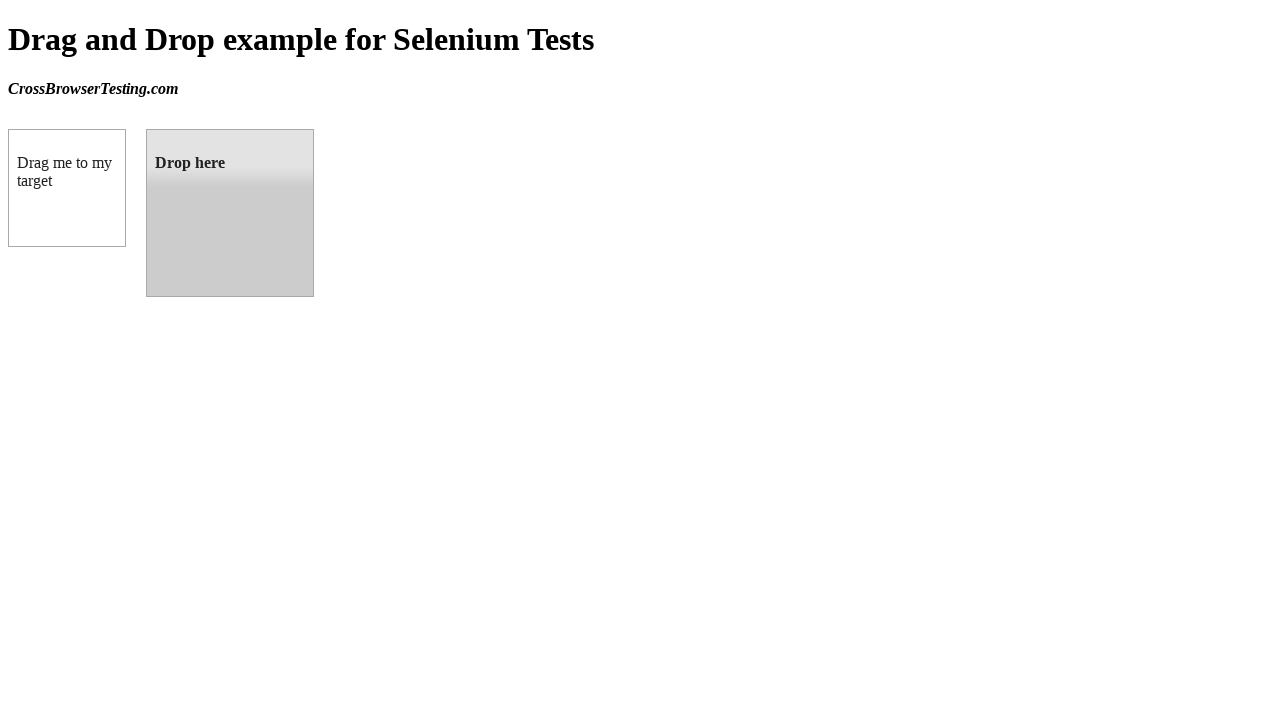

Performed mouse down (click-and-hold) on source element at (67, 188)
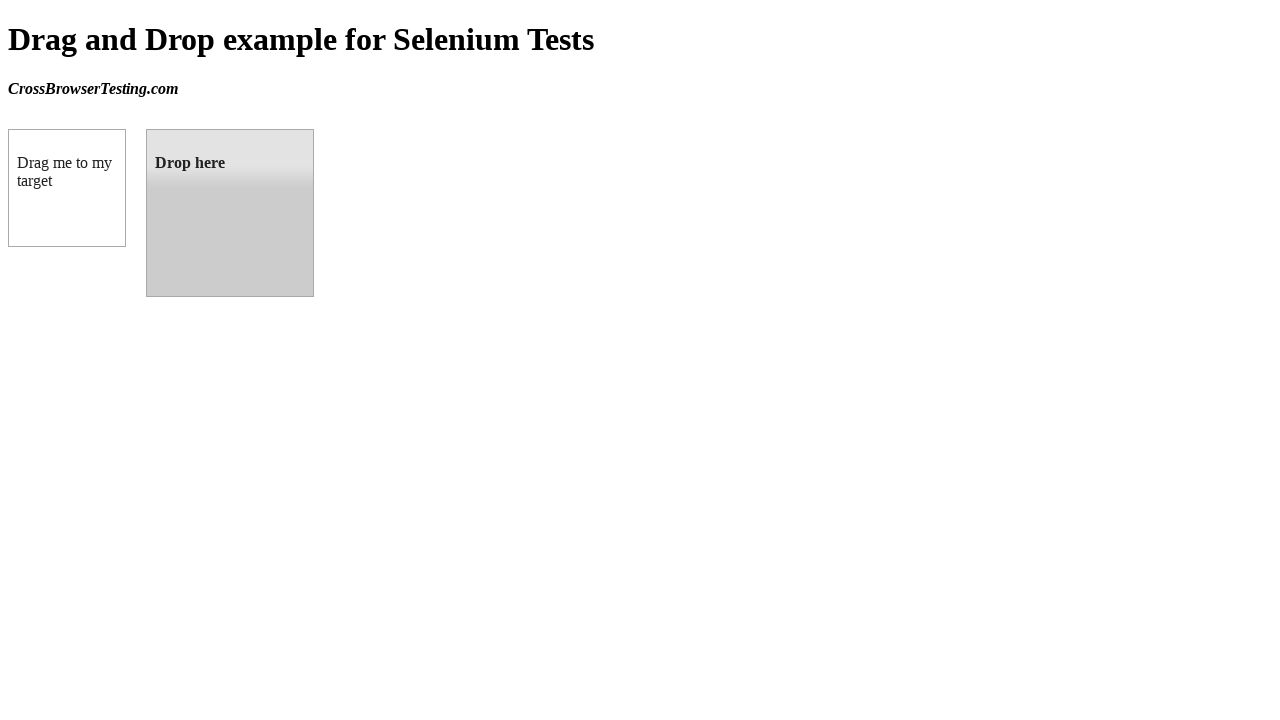

Moved mouse from source element to target element (box B) at (230, 213)
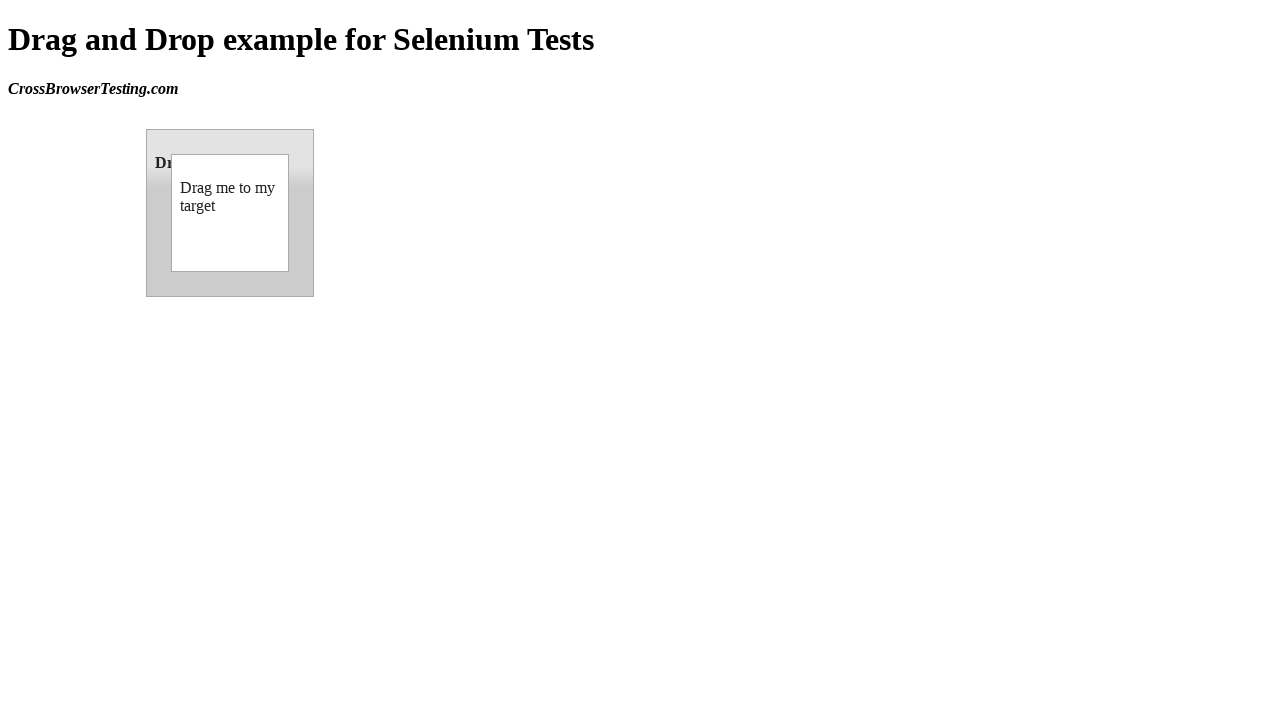

Released mouse button, completing the drag-and-drop operation at (230, 213)
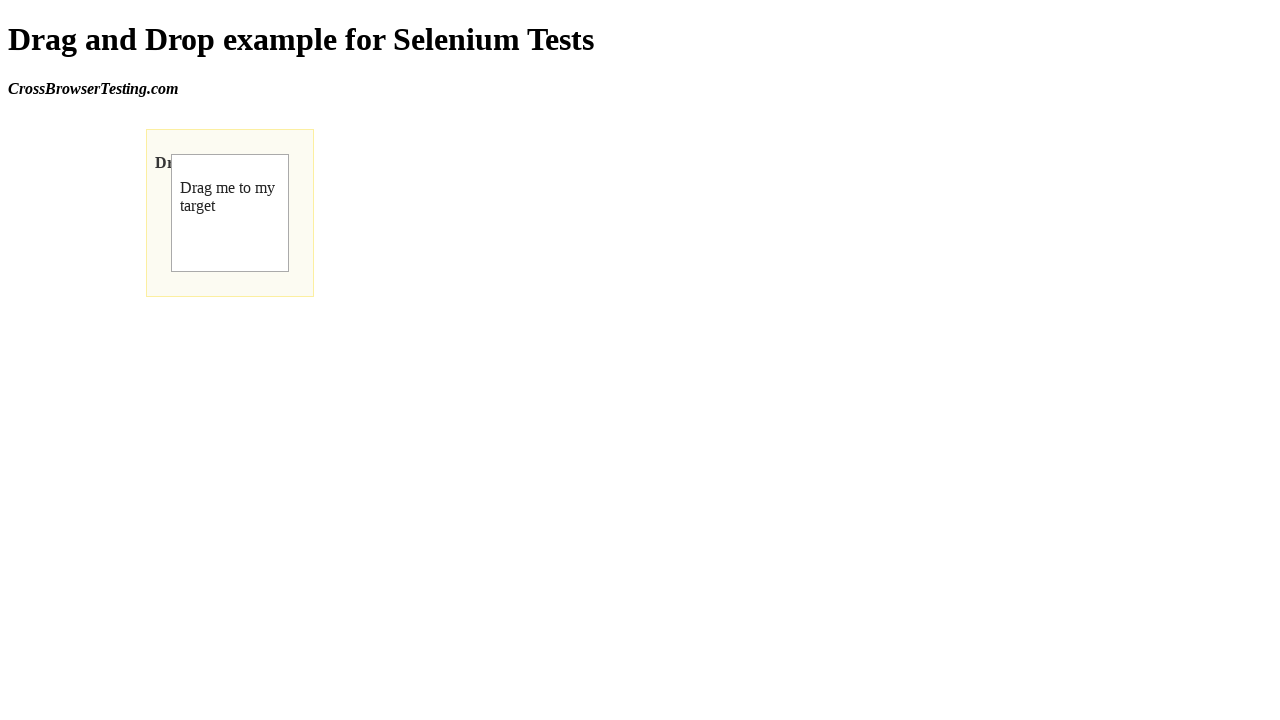

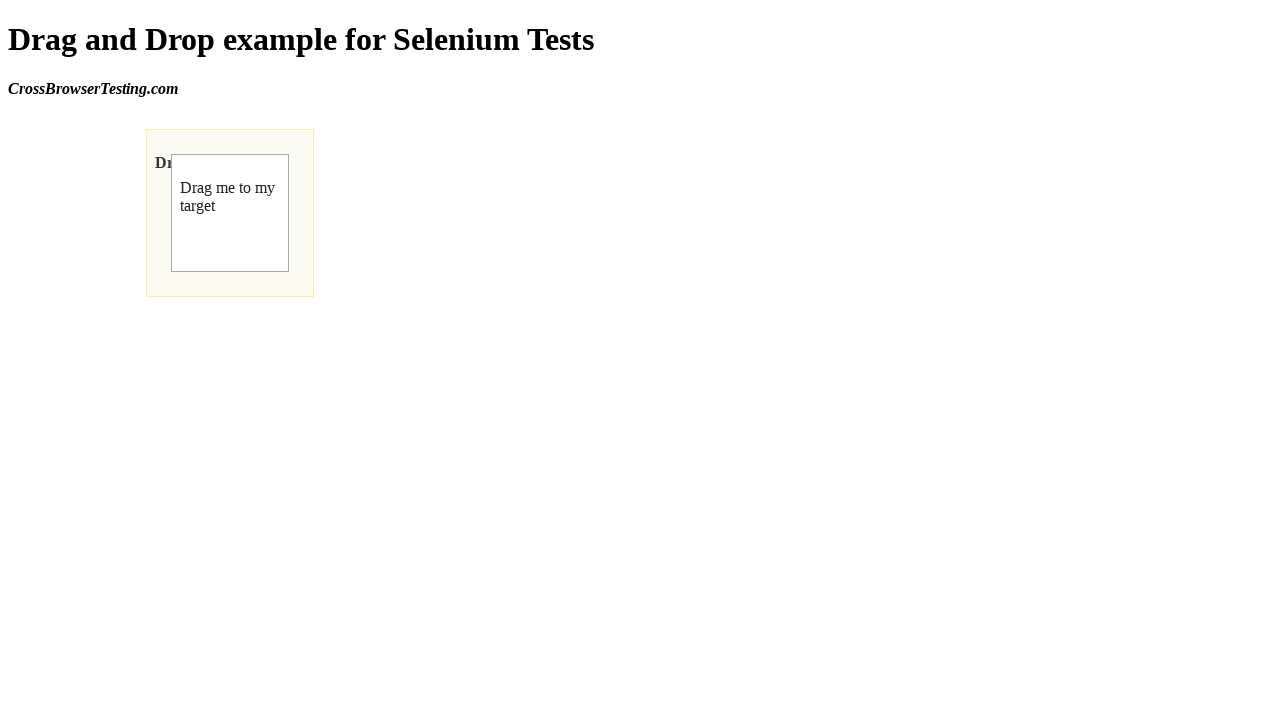